Navigates to a YouTube video page and clicks the expand button to reveal the full video description and details.

Starting URL: https://www.youtube.com/watch?v=dQw4w9WgXcQ

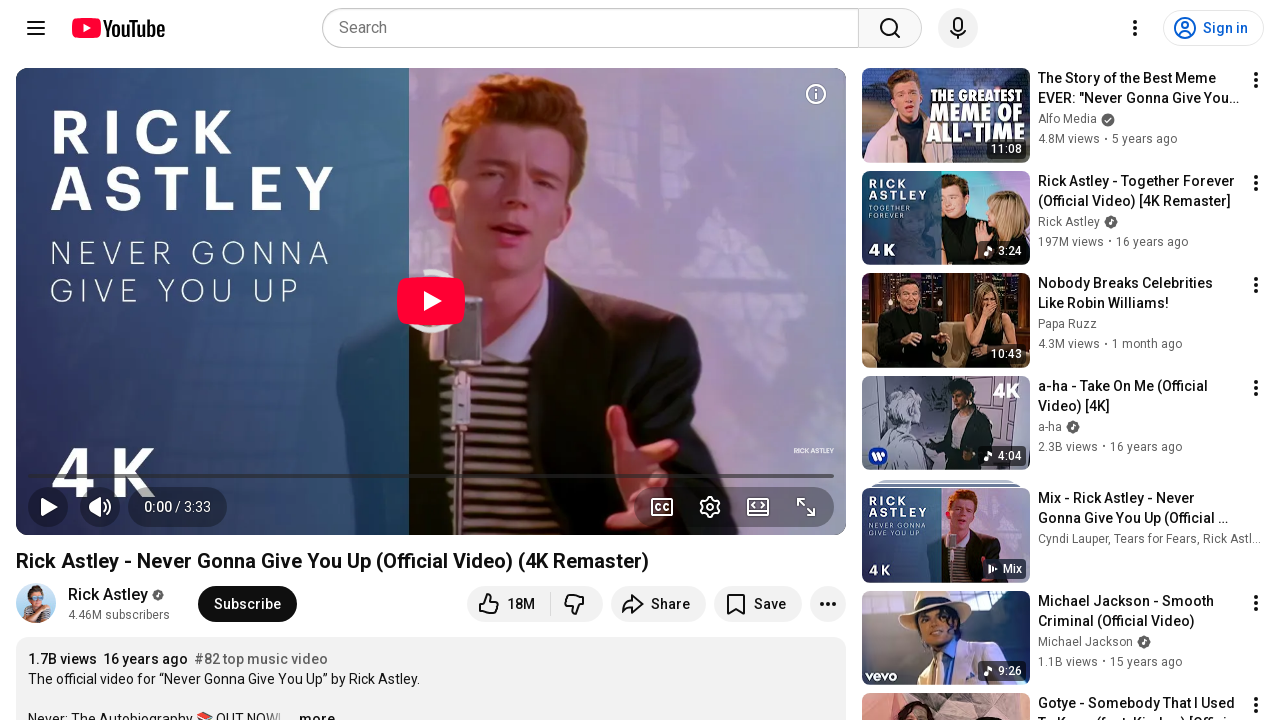

Waited for expand button to become visible on YouTube video page
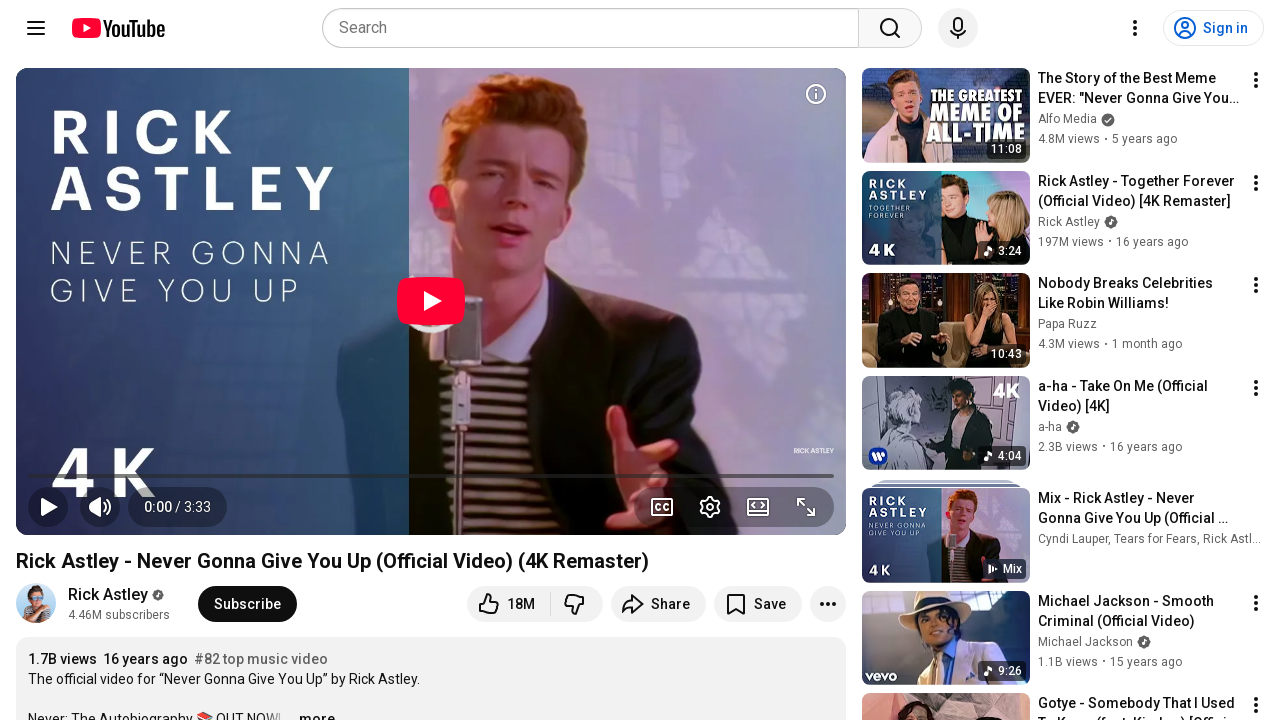

Clicked expand button to reveal full video description at (311, 710) on tp-yt-paper-button#expand
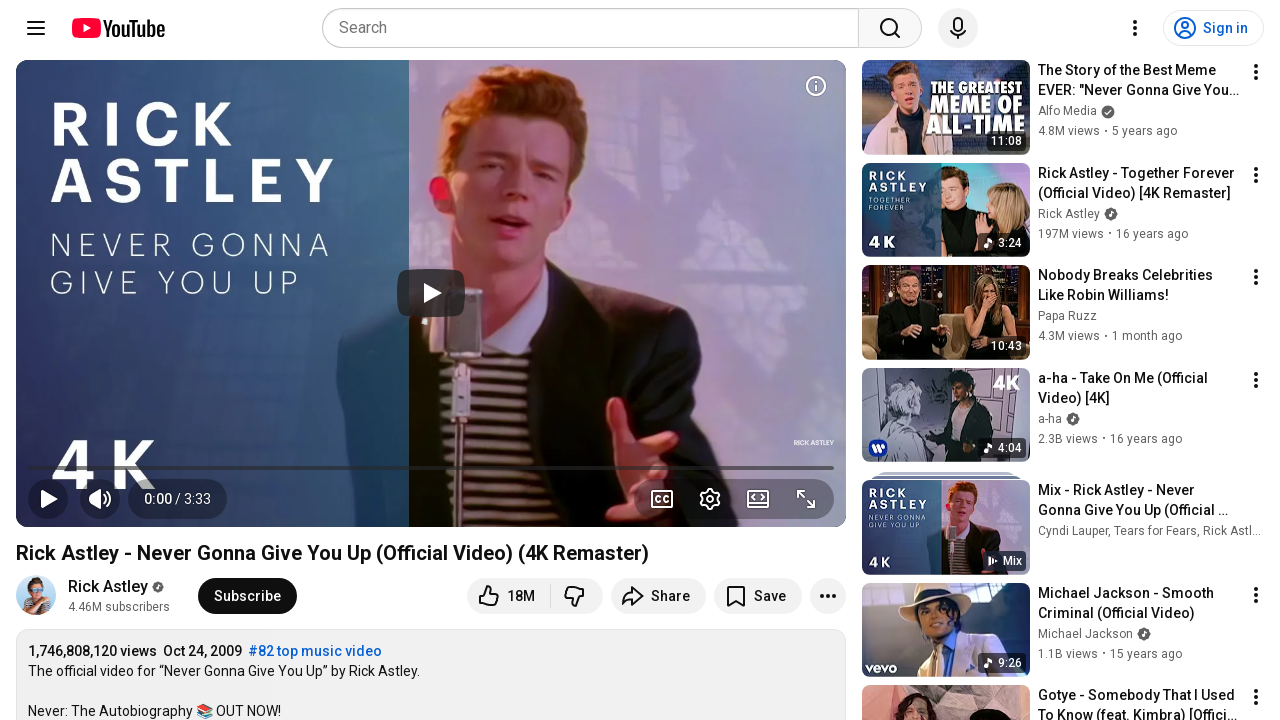

Waited for info section to become visible after expansion
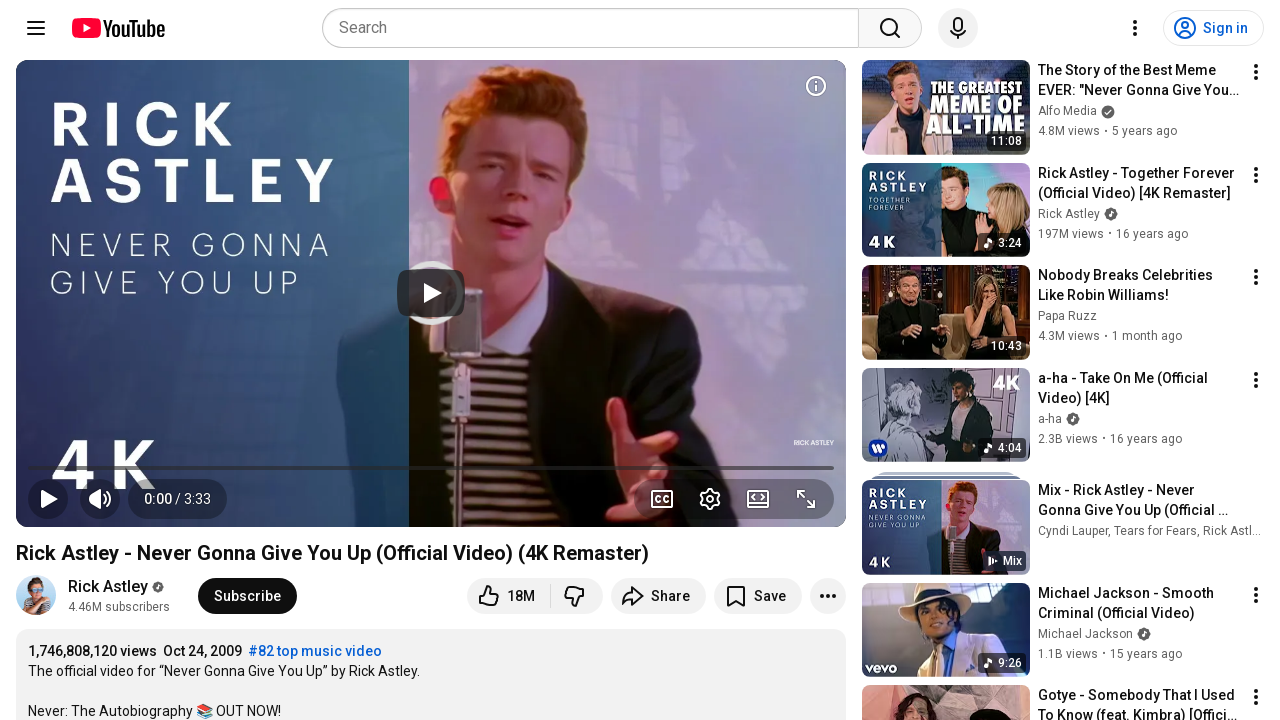

Waited for video duration element to confirm page is fully loaded
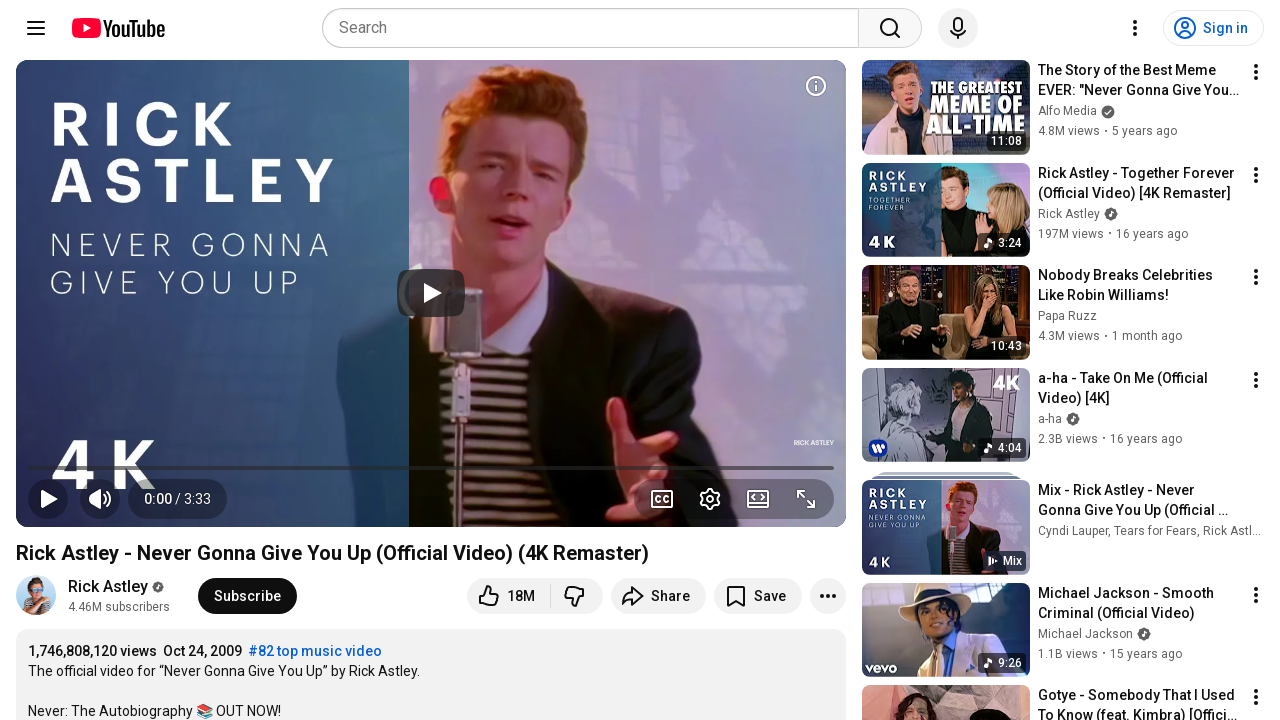

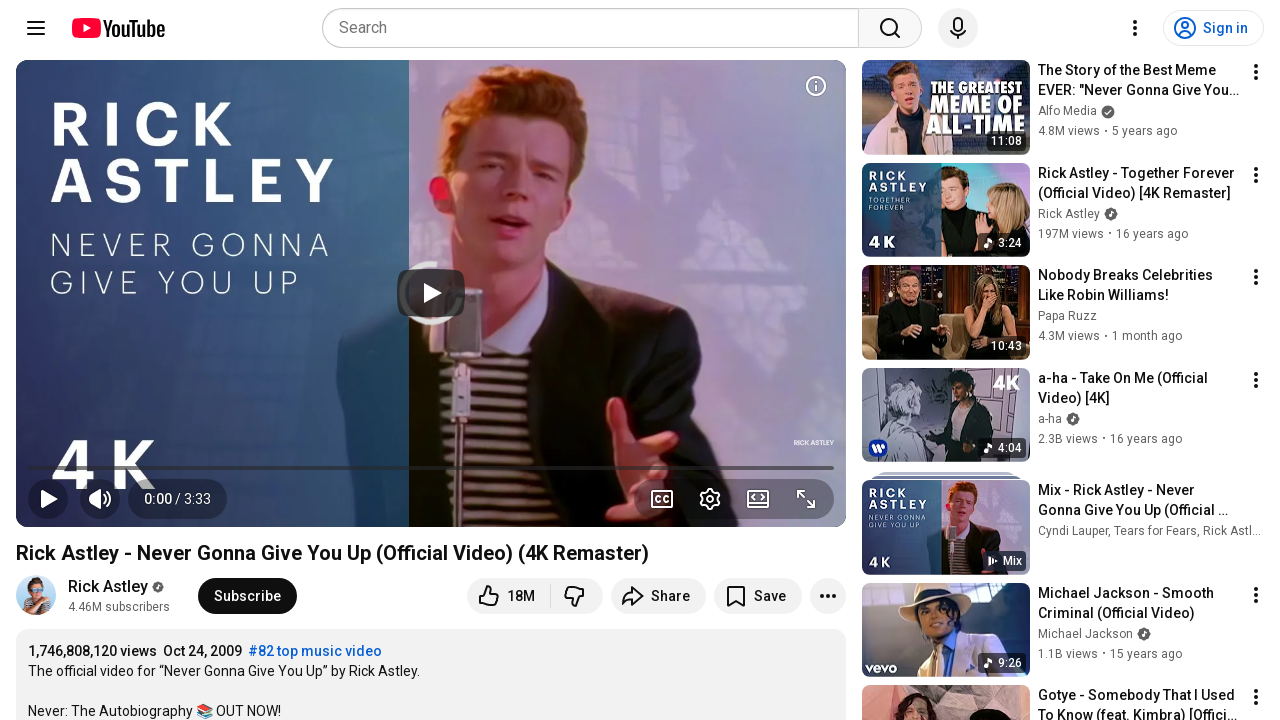